Executes browser automation workflow by navigating to a form page, entering text in first and last name fields, and clicking submit button

Starting URL: https://www.w3schools.com/html/html_forms.asp

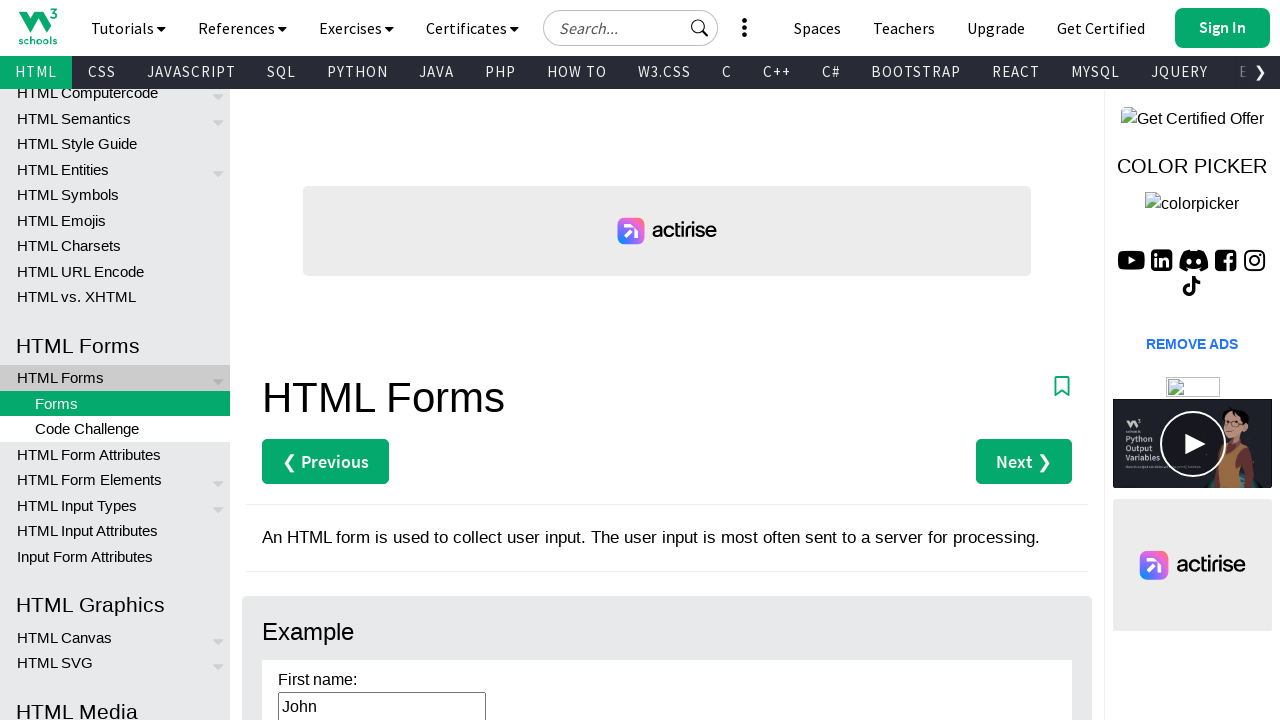

Navigated to W3Schools HTML forms page
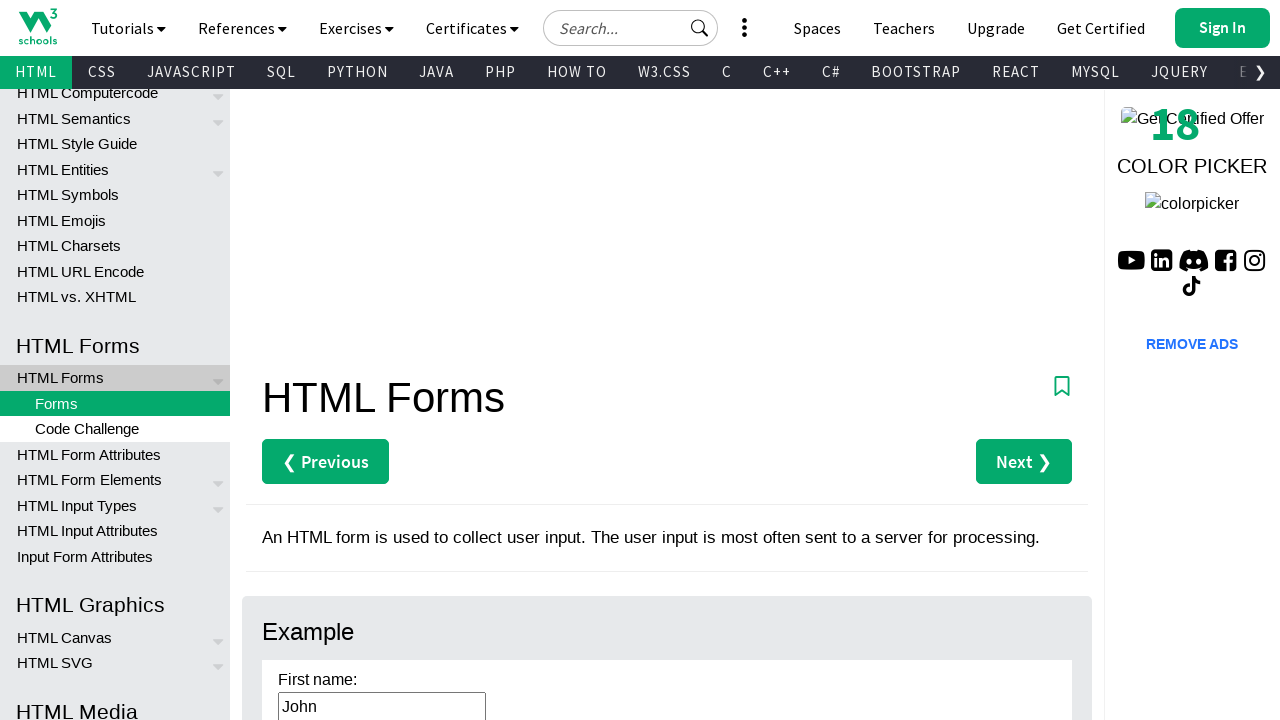

Entered 'John' in first name field on #fname
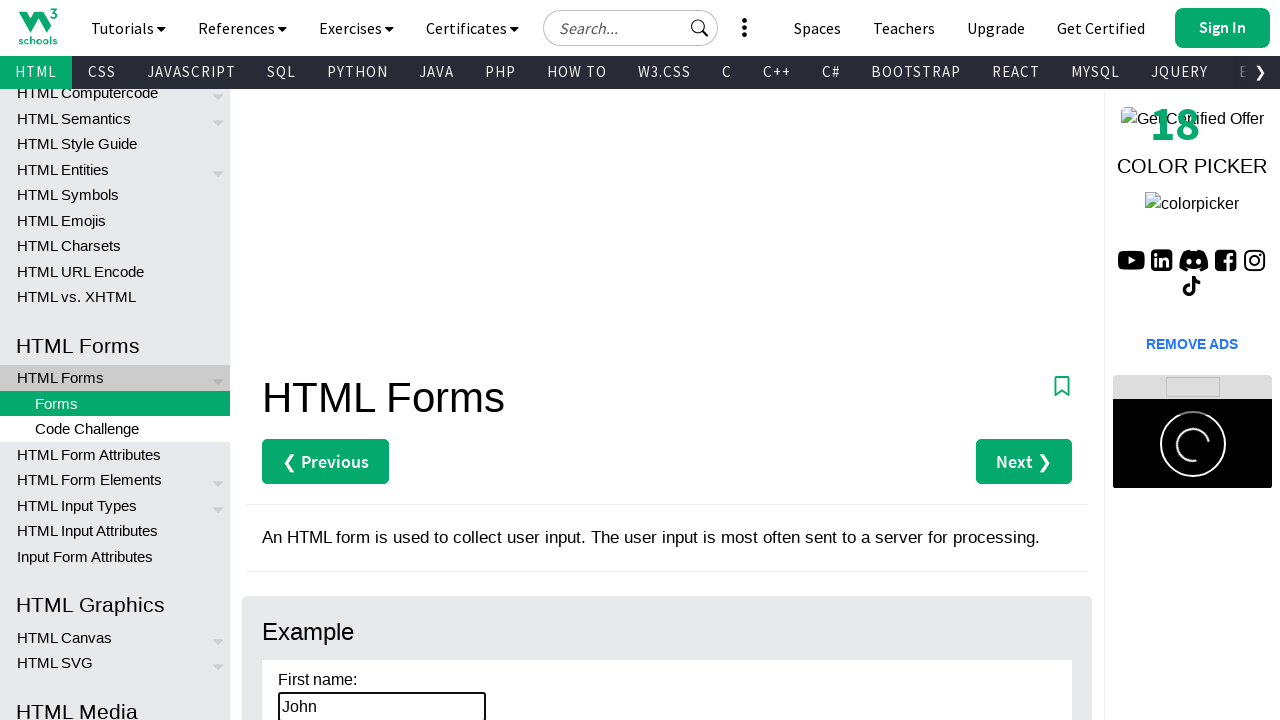

Entered 'Doe' in last name field on #lname
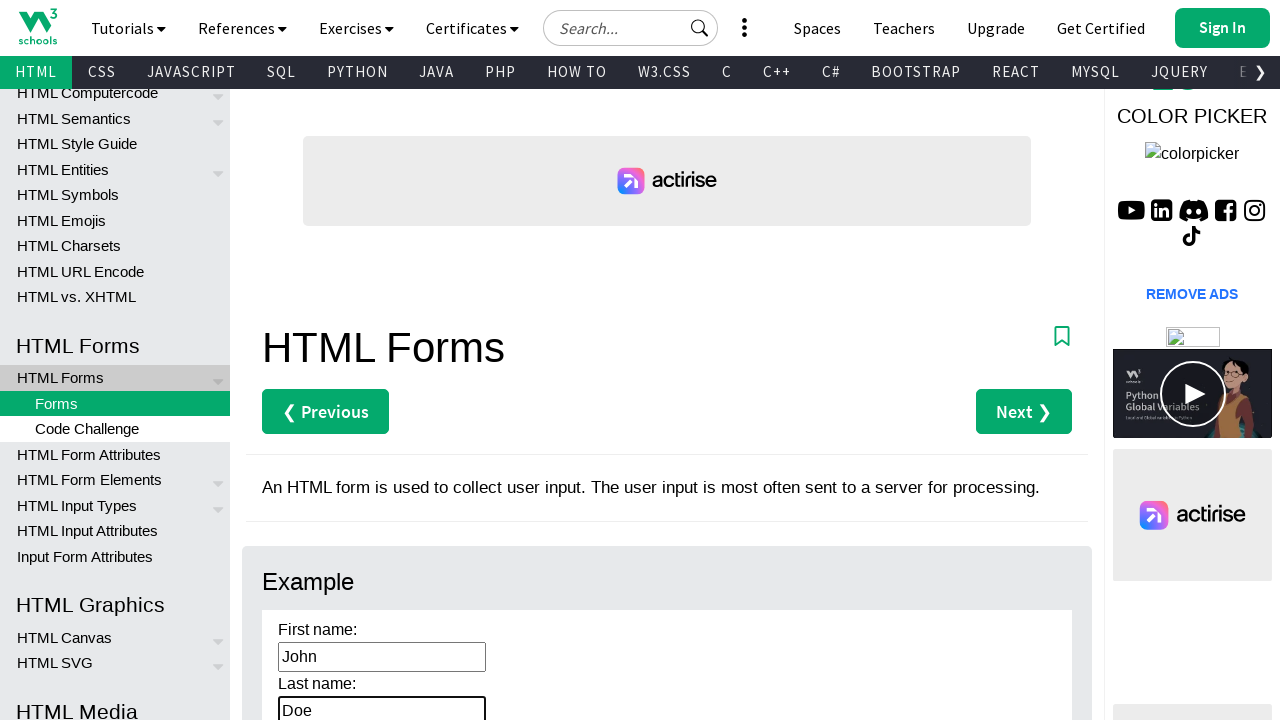

Clicked submit button to submit form at (311, 360) on input[type='submit']
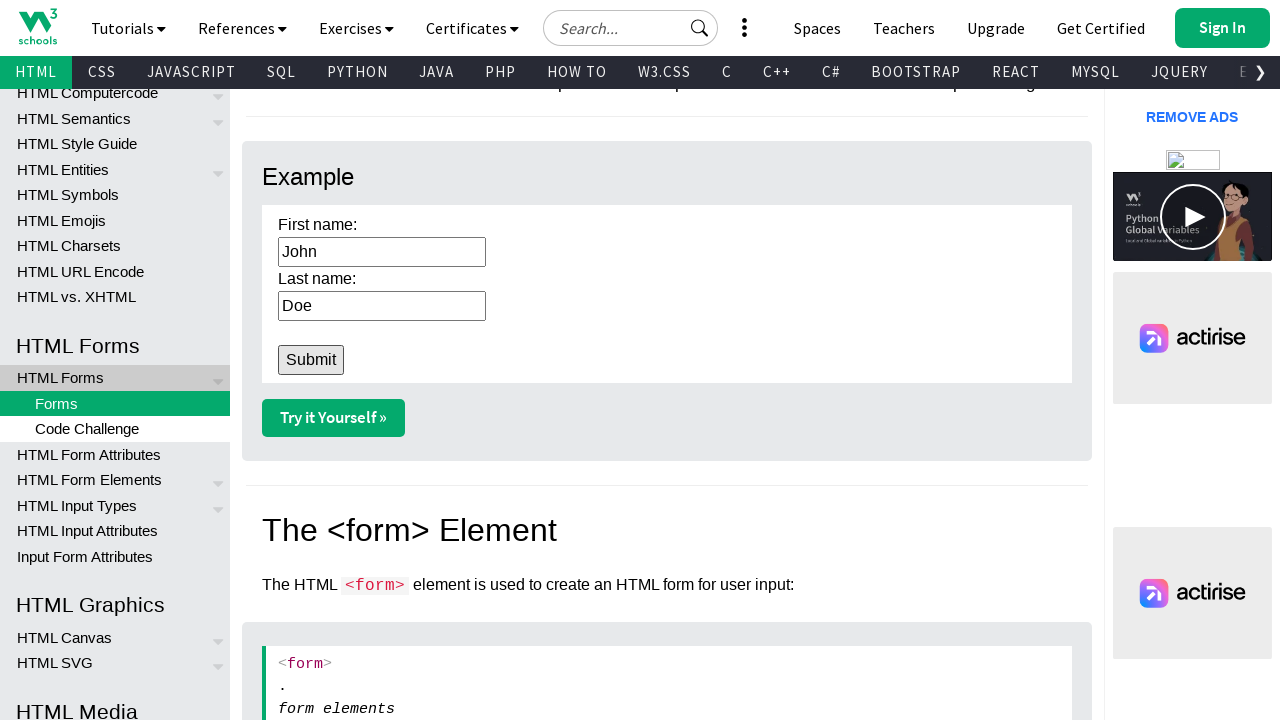

Form submission completed and page finished loading
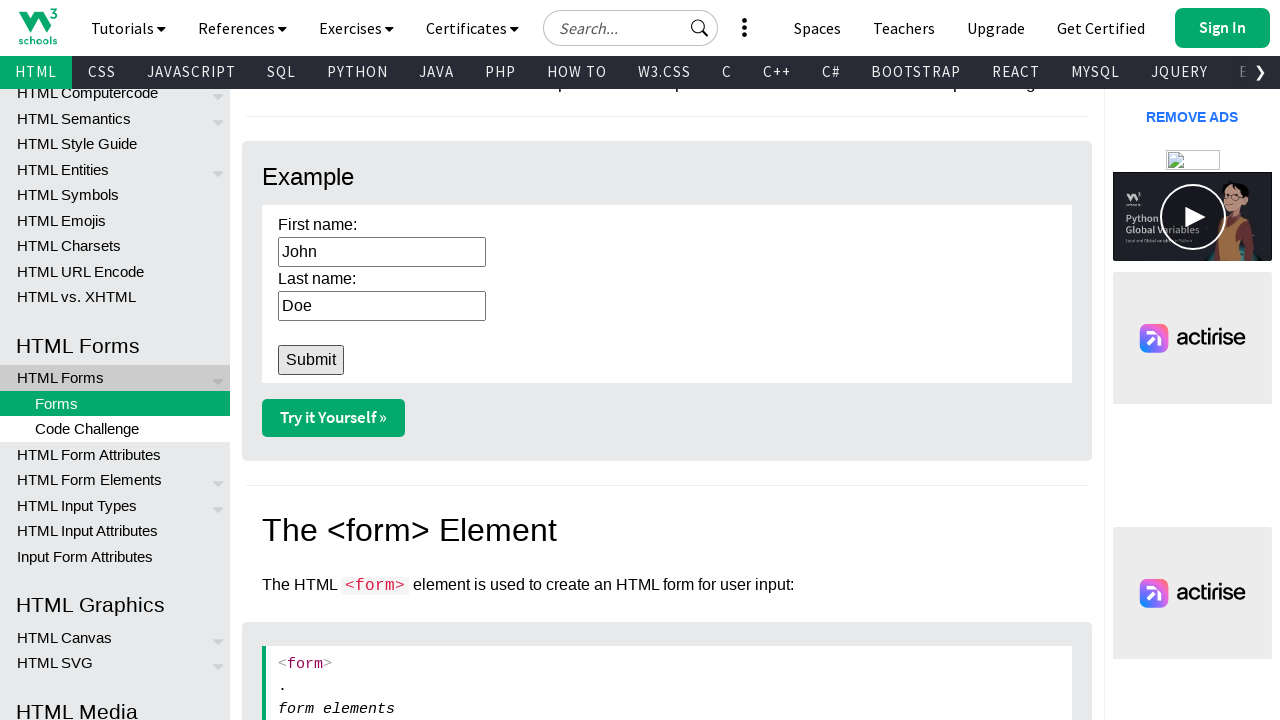

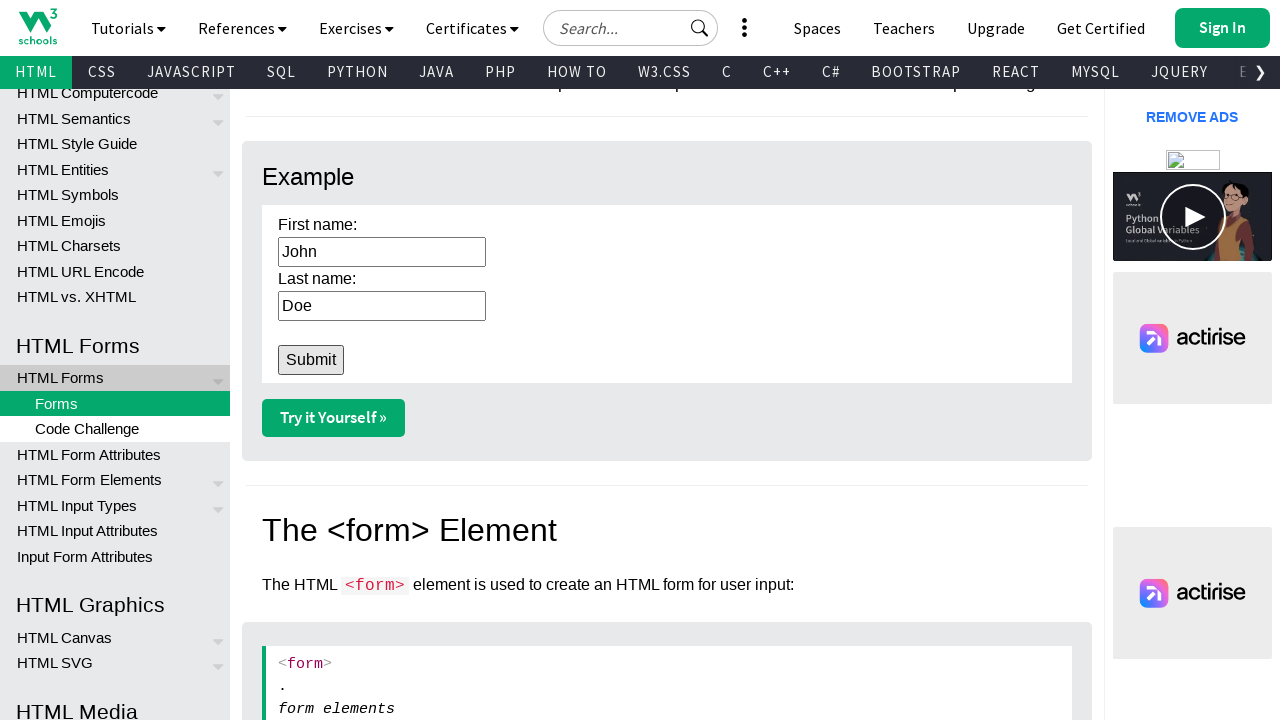